Tests Selenium detection by filling token fields and clicking test button on a Selenium detector page

Starting URL: https://hmaker.github.io/selenium-detector/

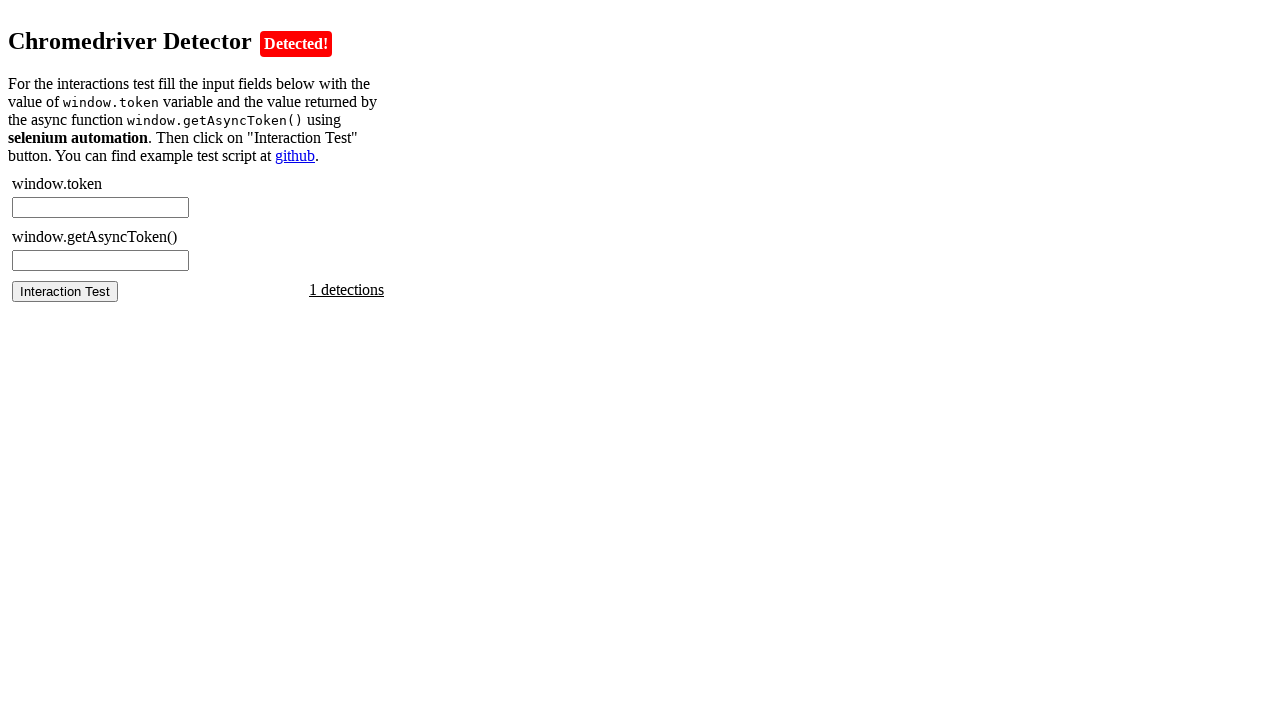

Navigated to Selenium detector page
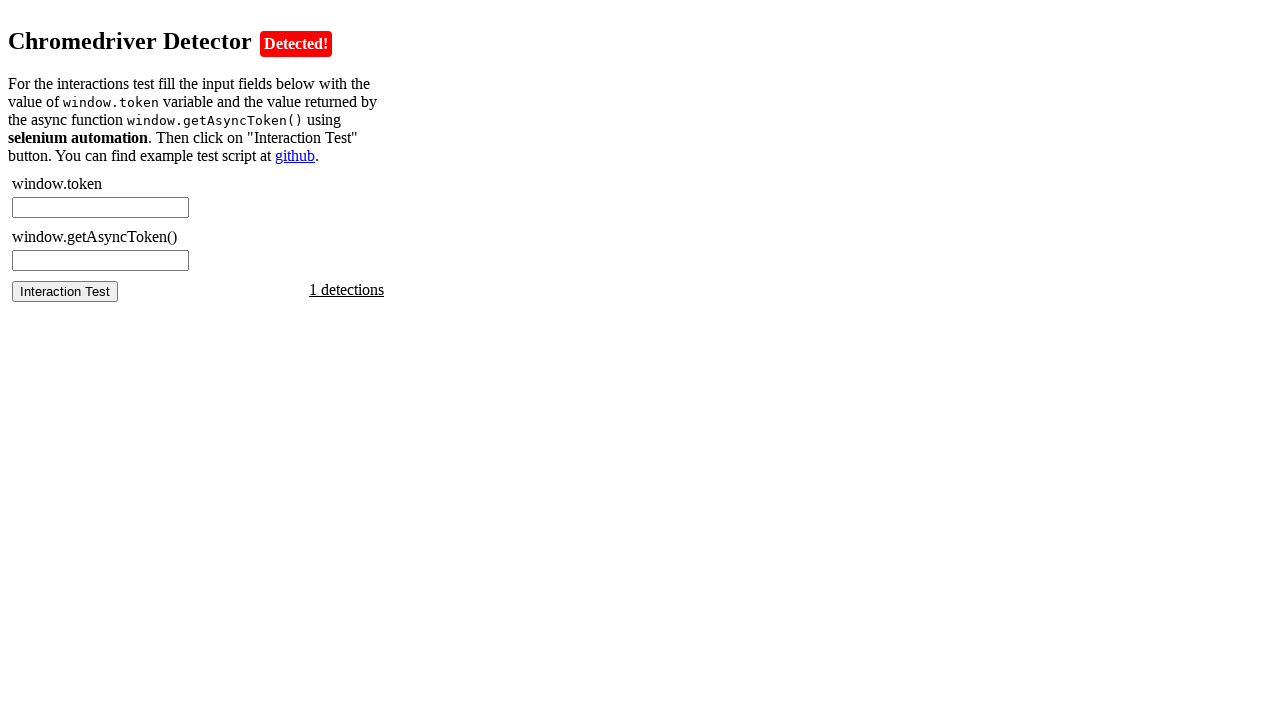

Retrieved window token via JavaScript execution
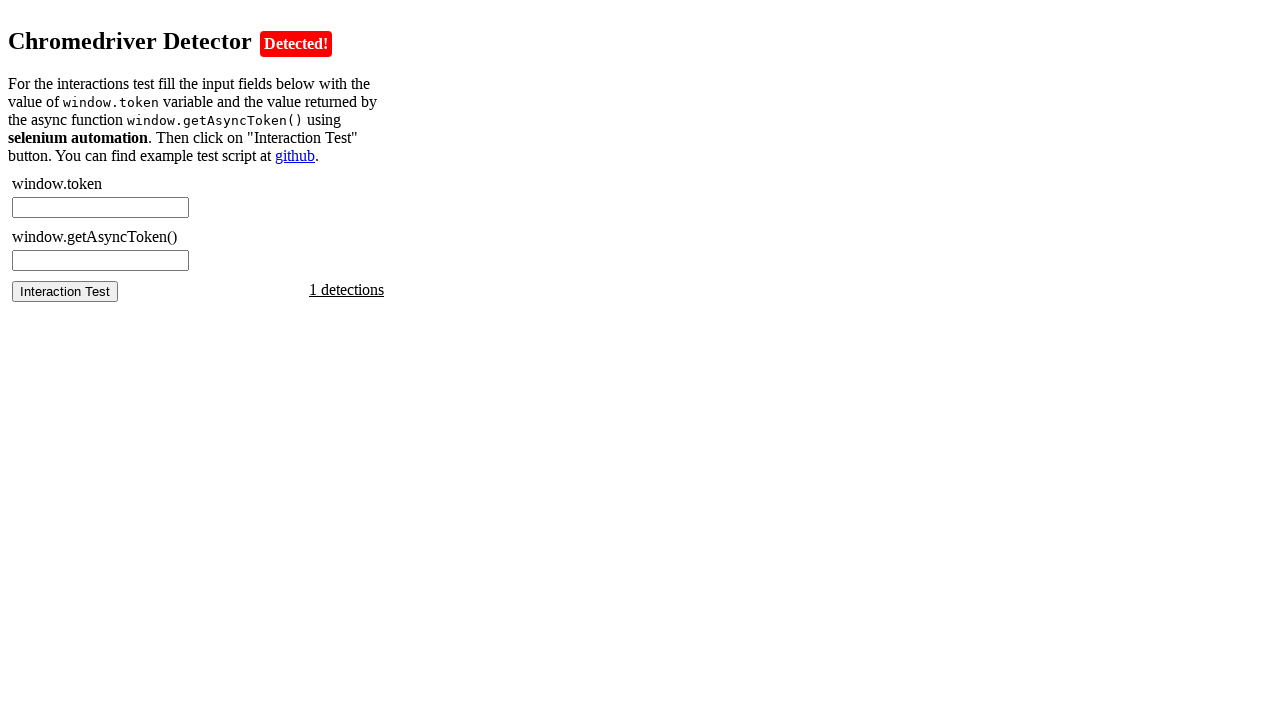

Filled chromedriver token field on #chromedriver-token
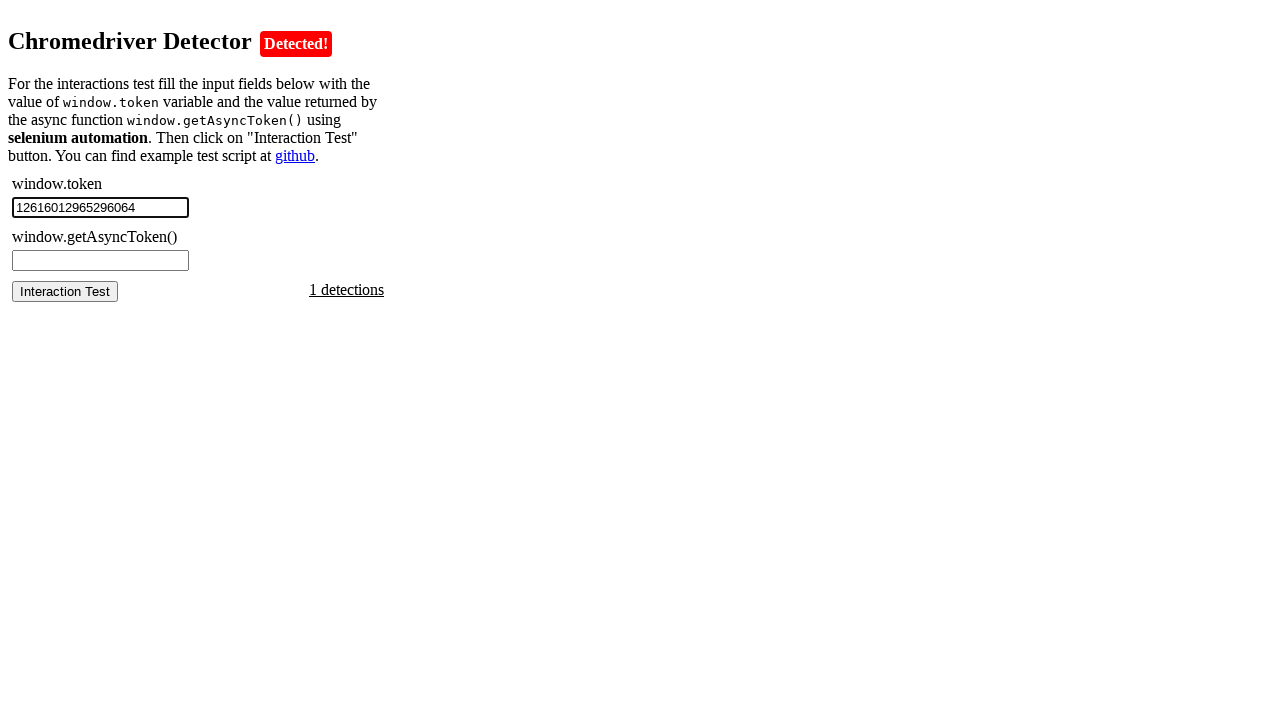

Retrieved async token via JavaScript execution
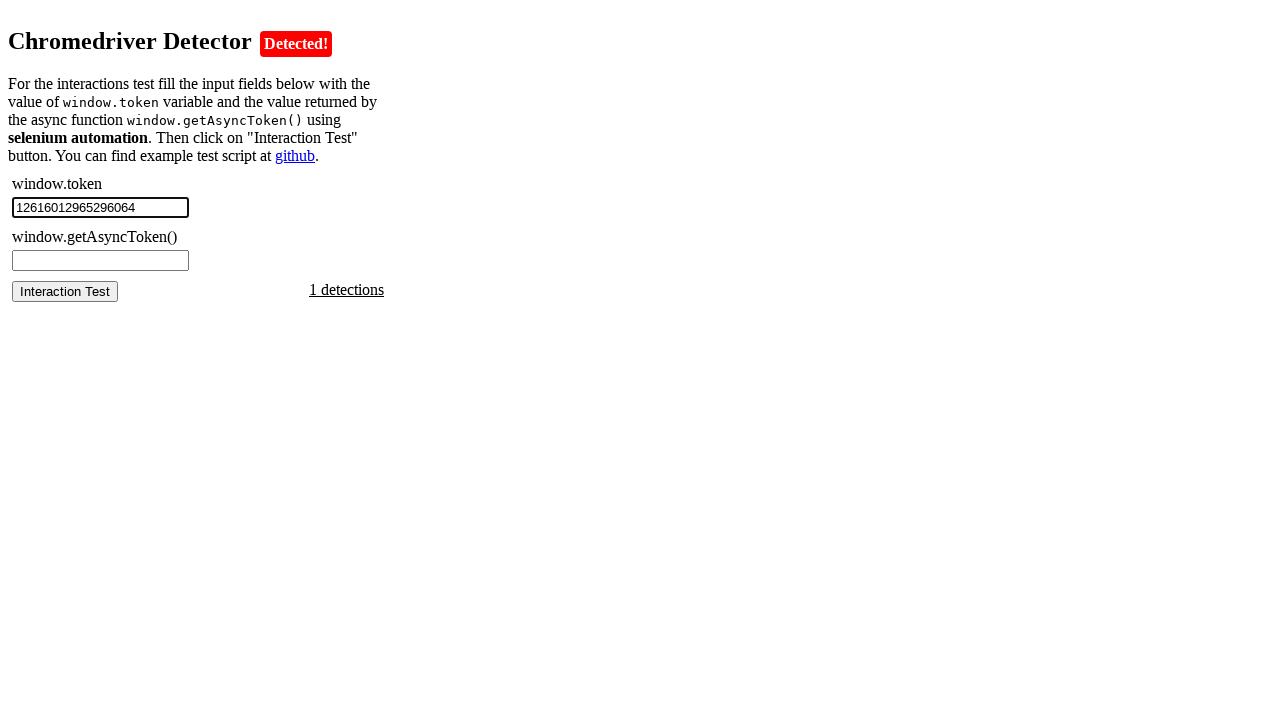

Filled chromedriver async token field on #chromedriver-asynctoken
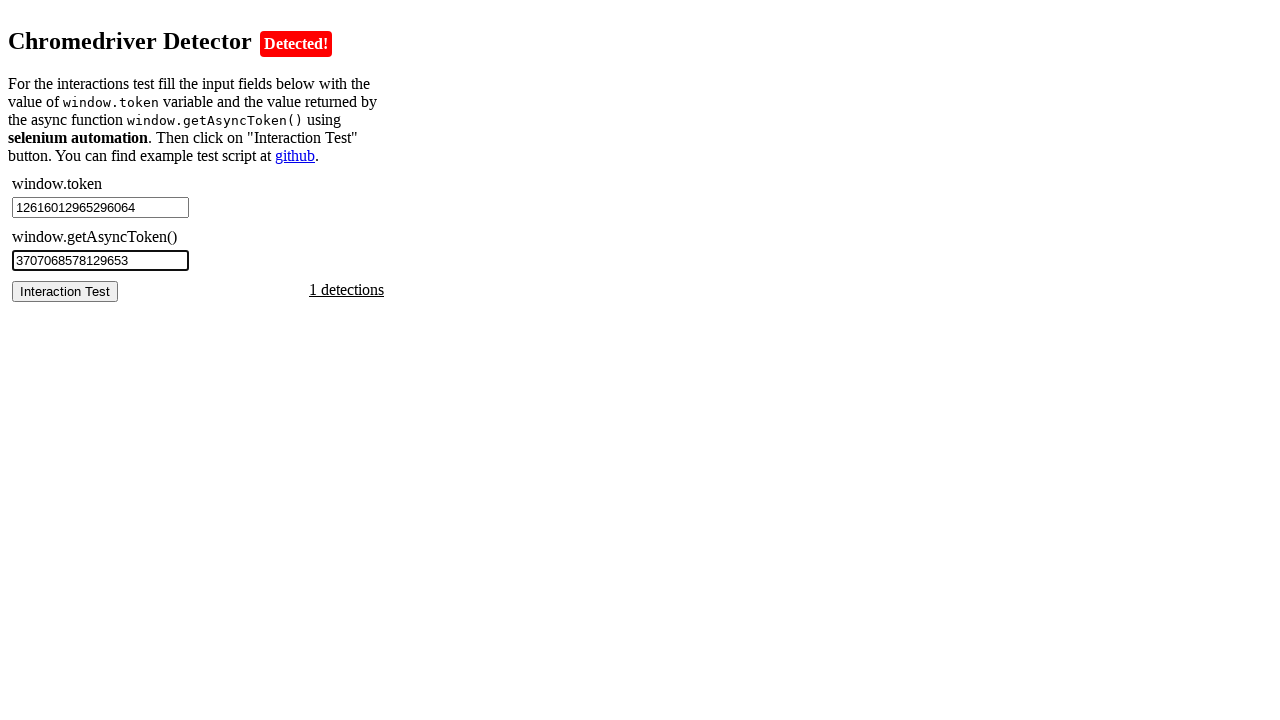

Clicked test button to run Selenium detection at (65, 291) on #chromedriver-test
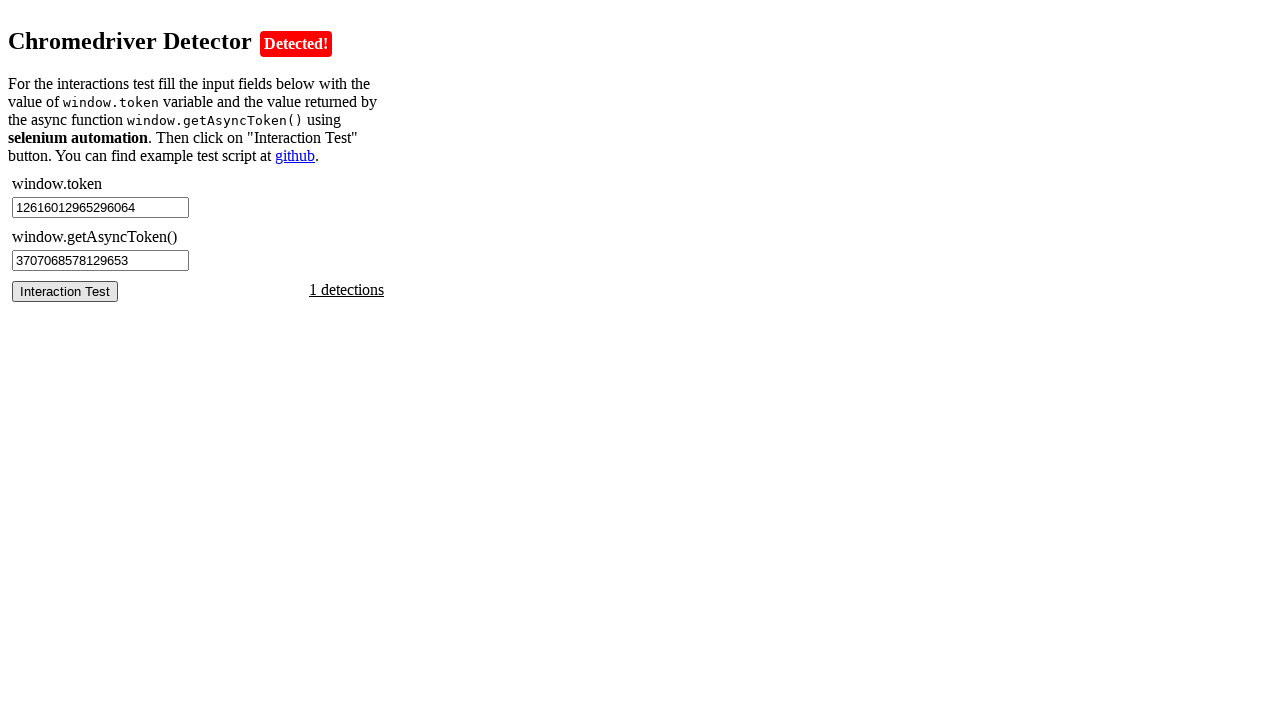

Waited for test results to appear
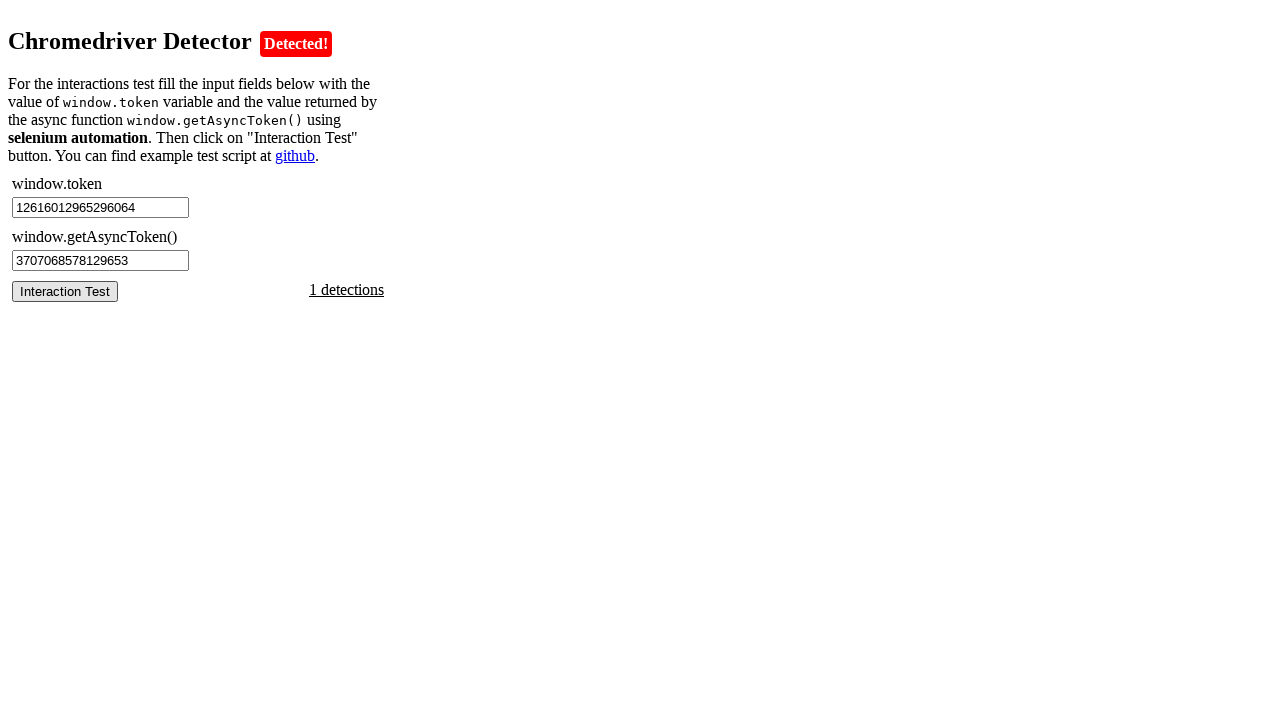

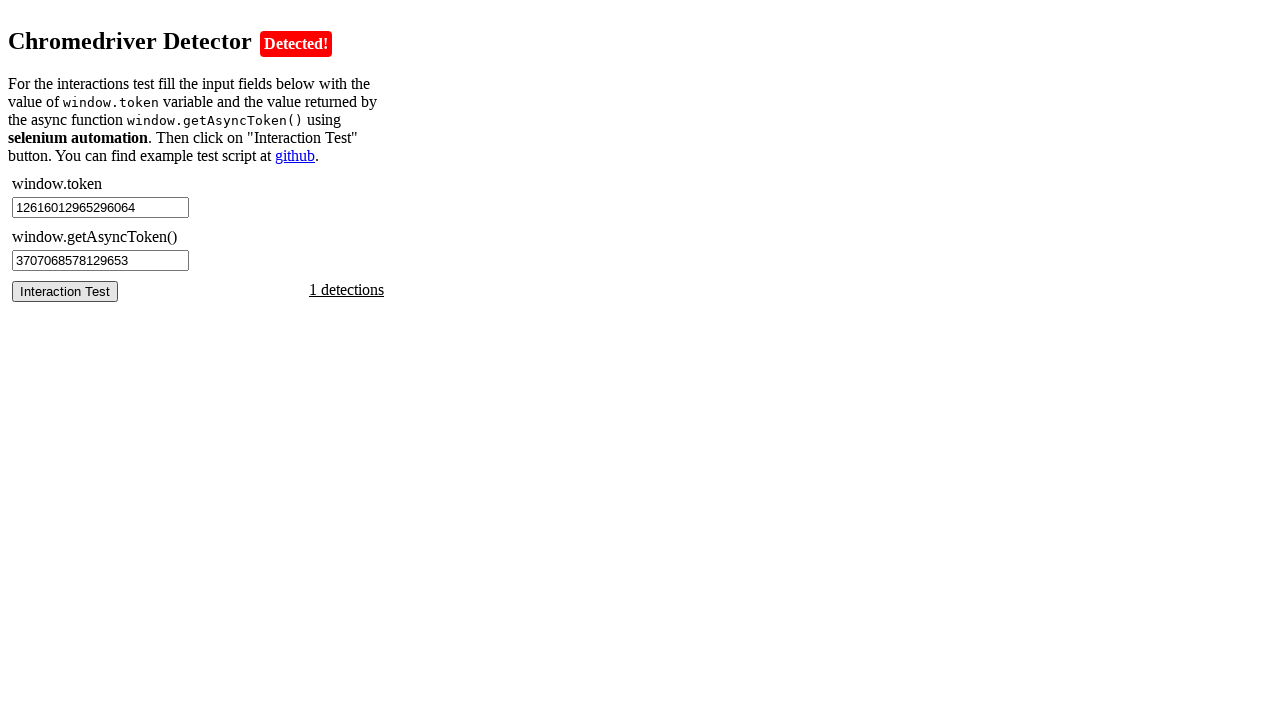